Navigates to the Veneta Blinds Australia website and verifies the page loads by checking the title

Starting URL: https://venetablinds.com.au/

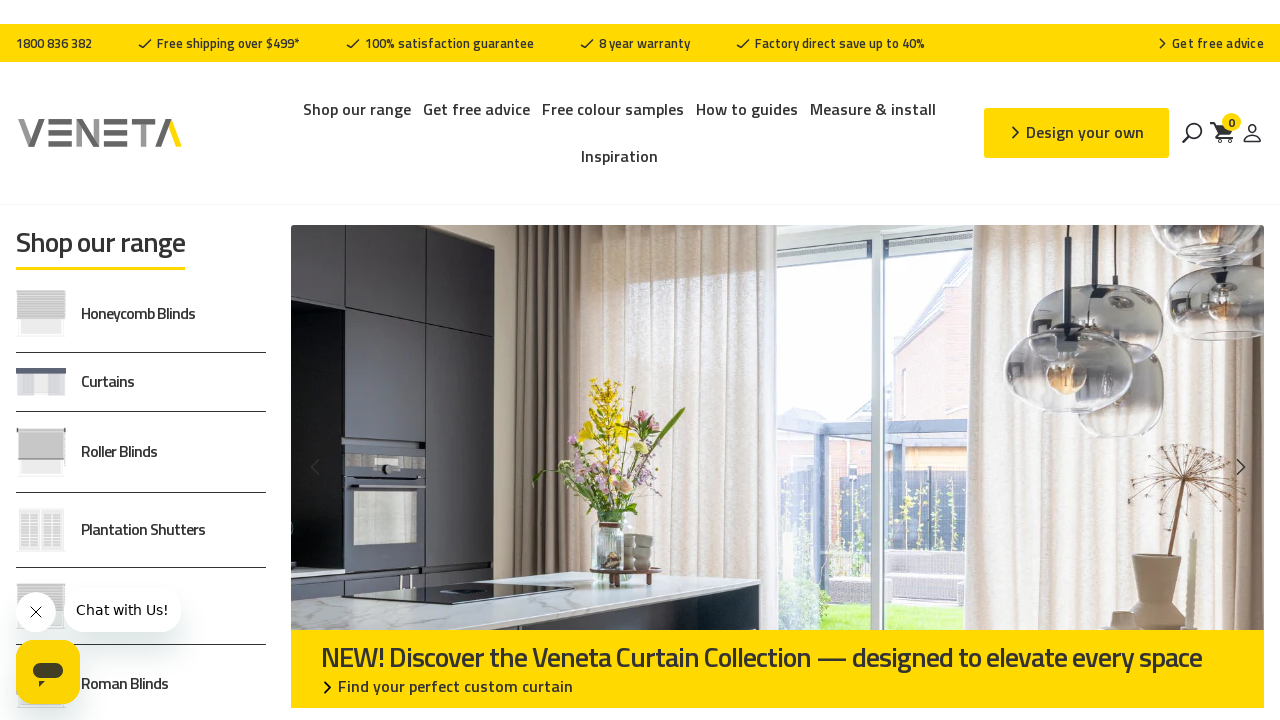

Navigated to Veneta Blinds Australia website
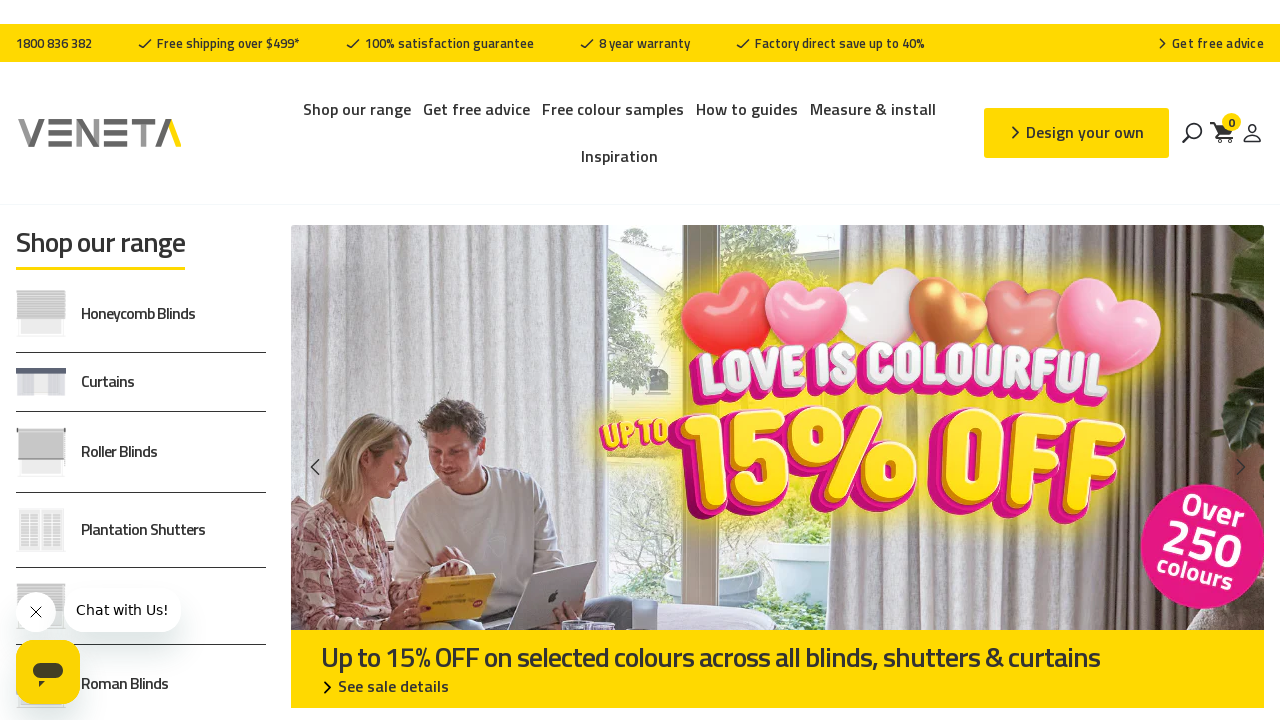

Page DOM content loaded
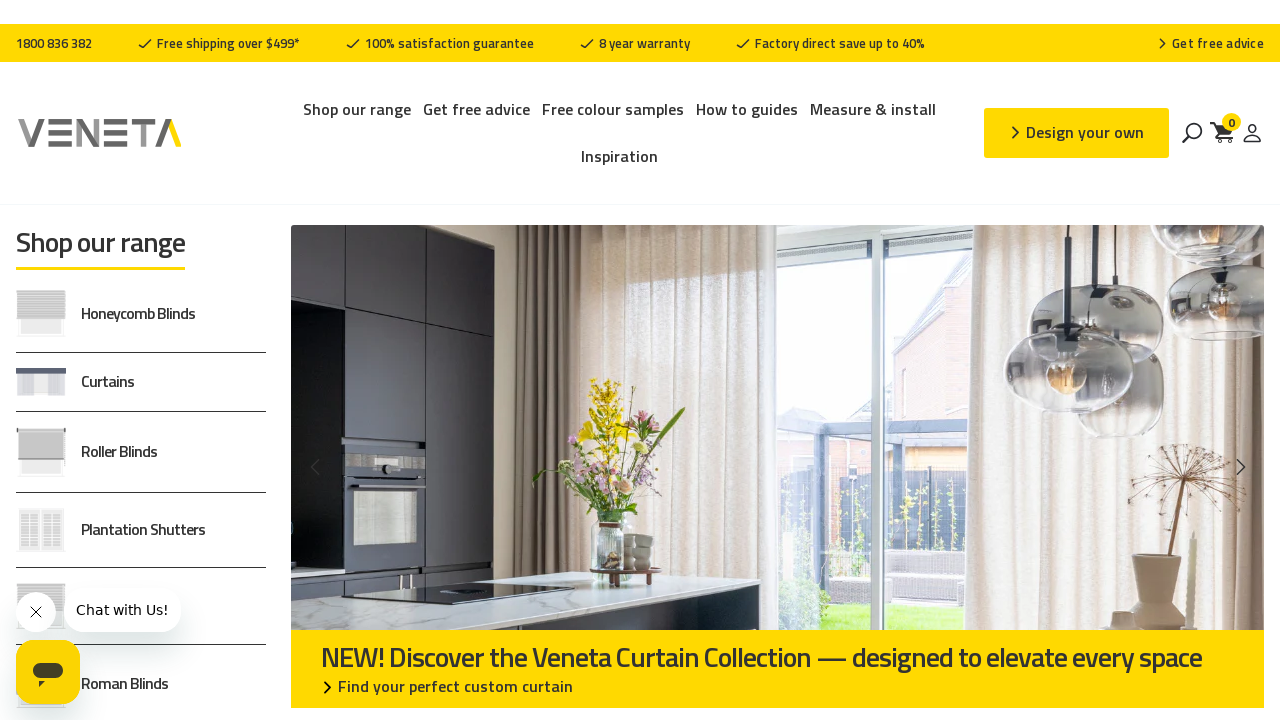

Page title verified - page has fully loaded
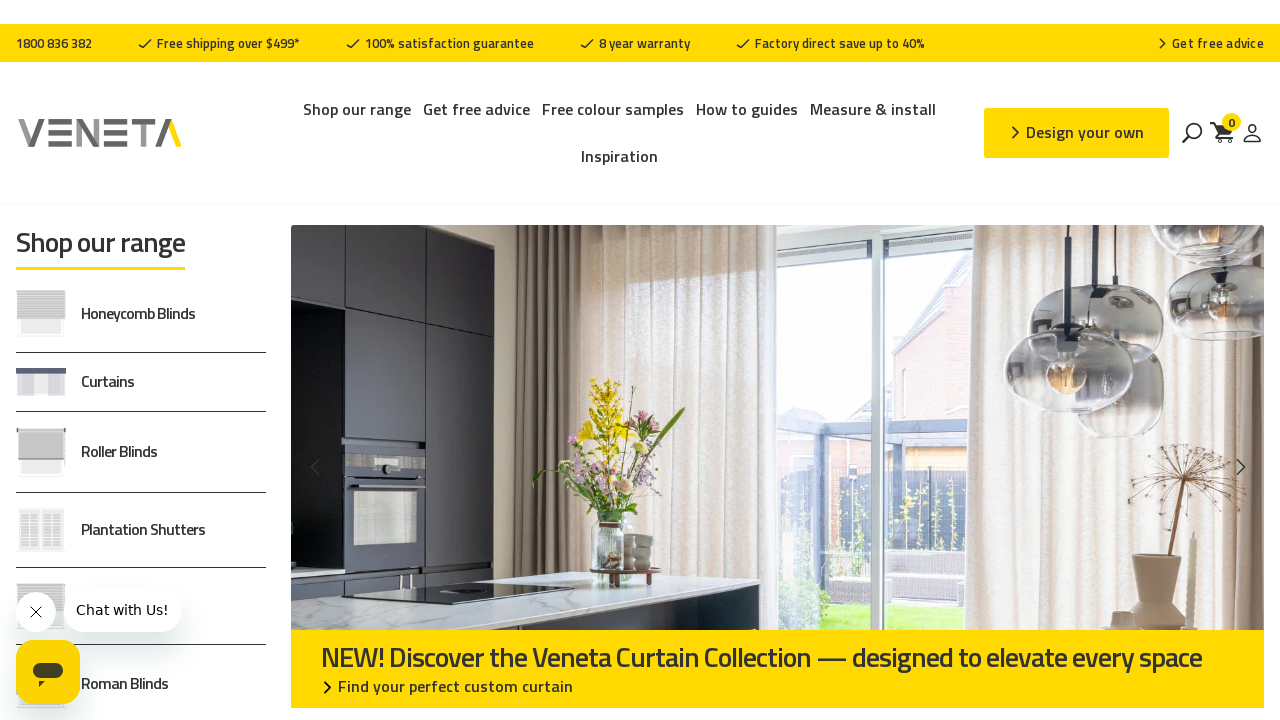

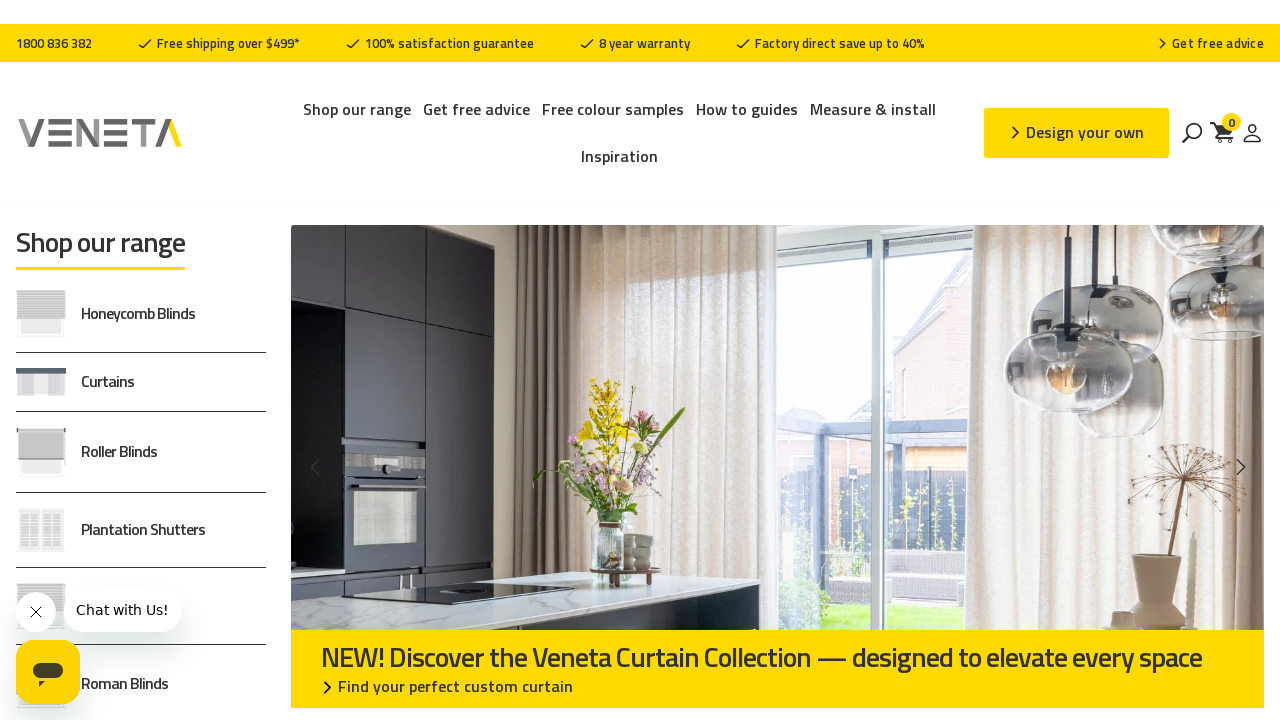